Verifies that the online payment block contains the expected text about commission-free top-up

Starting URL: https://www.mts.by

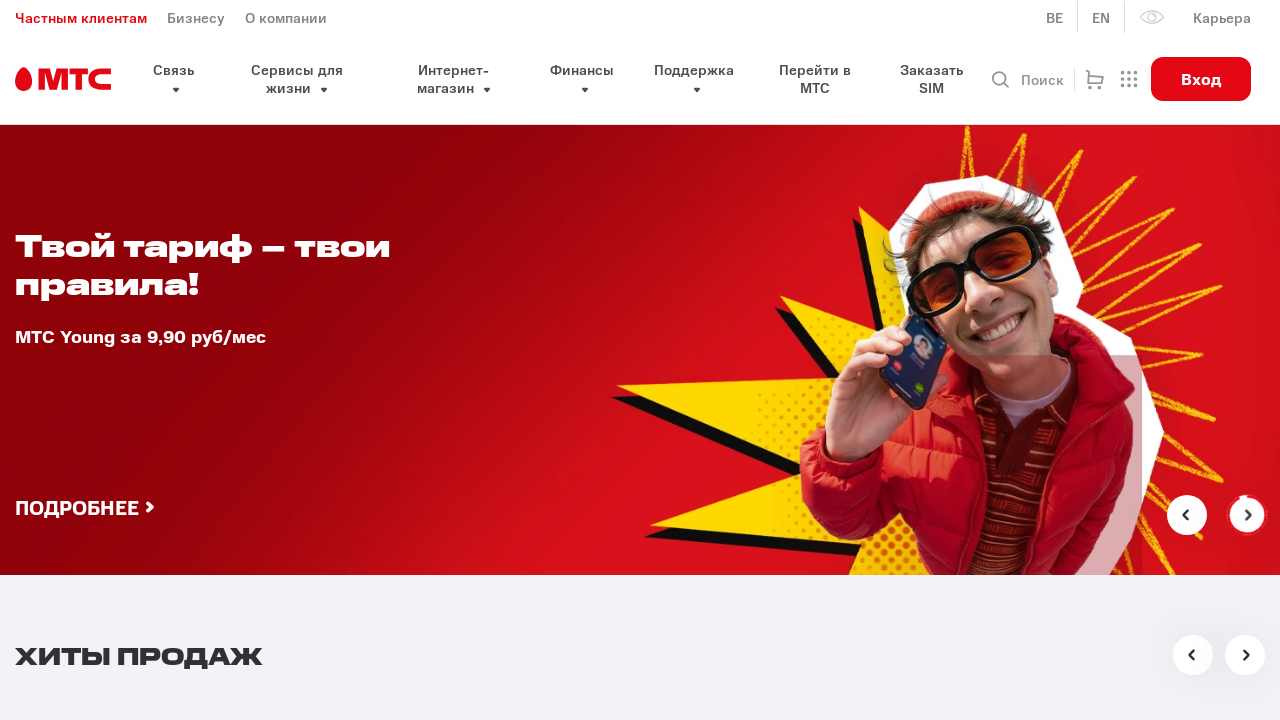

Payment block (.pay) became visible
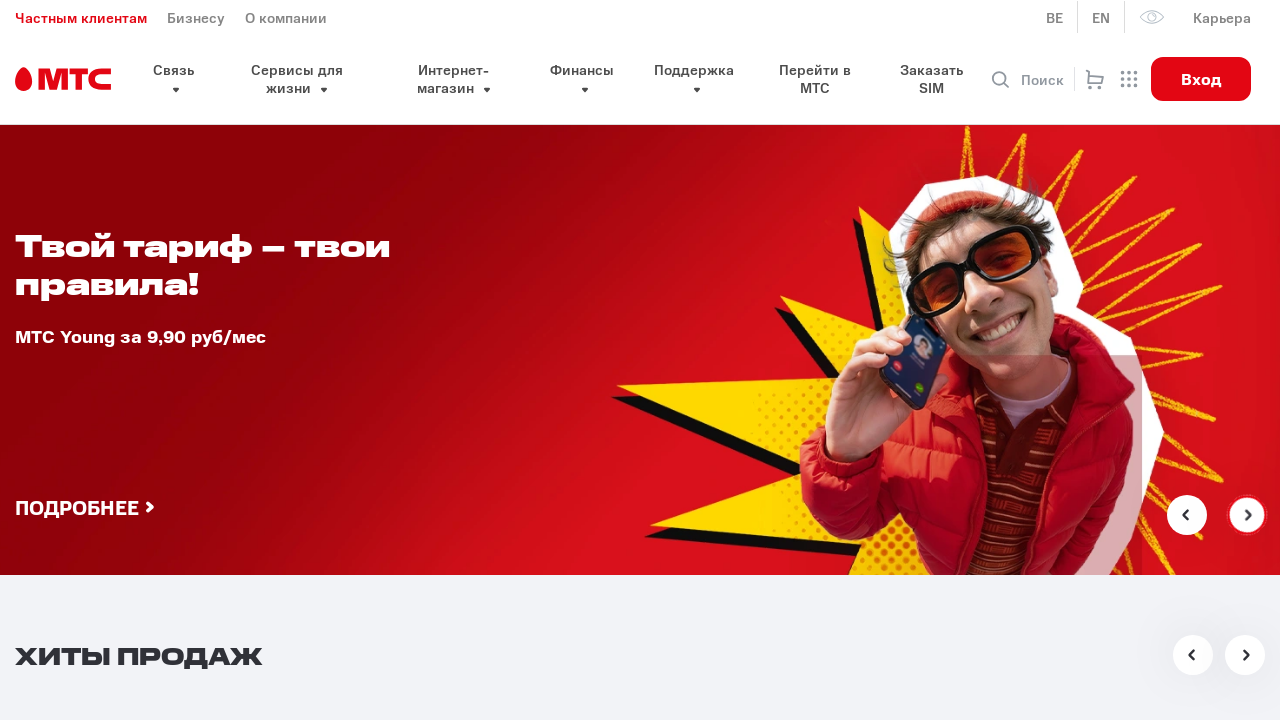

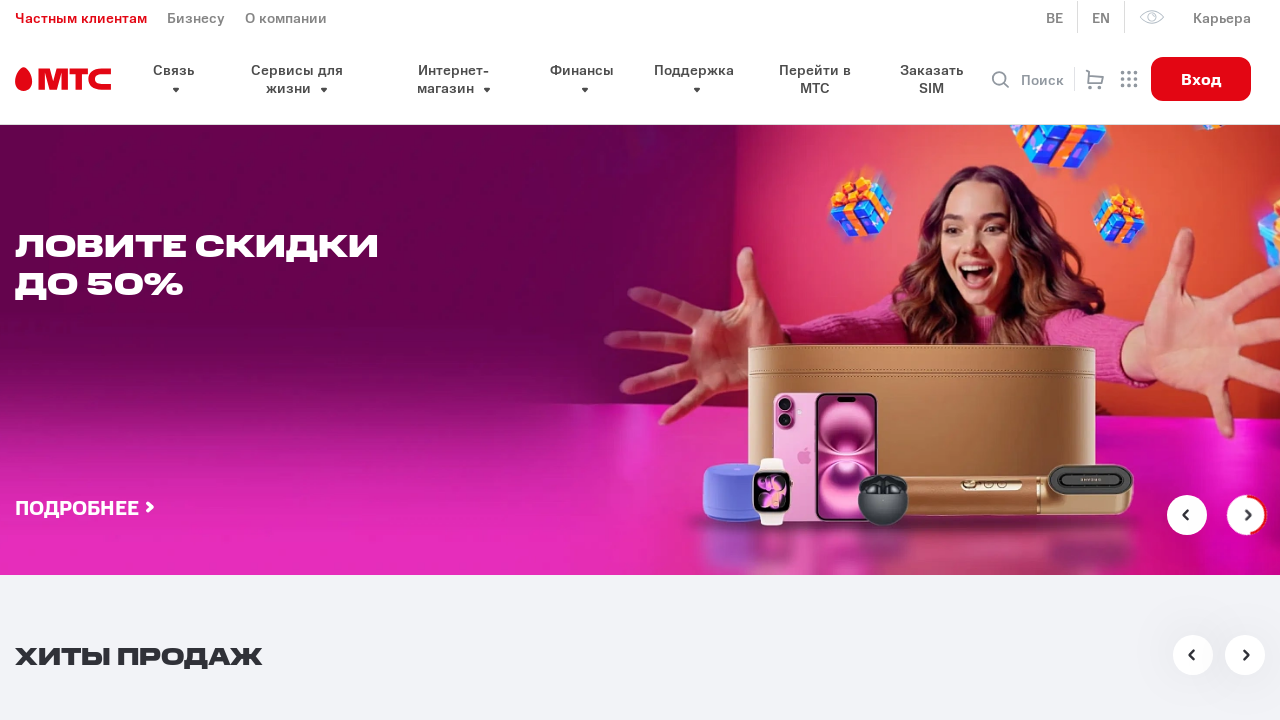